Tests scrolling to an element at the bottom of the page and clicking on it using Actions class scrolling capabilities

Starting URL: https://naveenautomationlabs.com/opencart/index.php?route=account/login

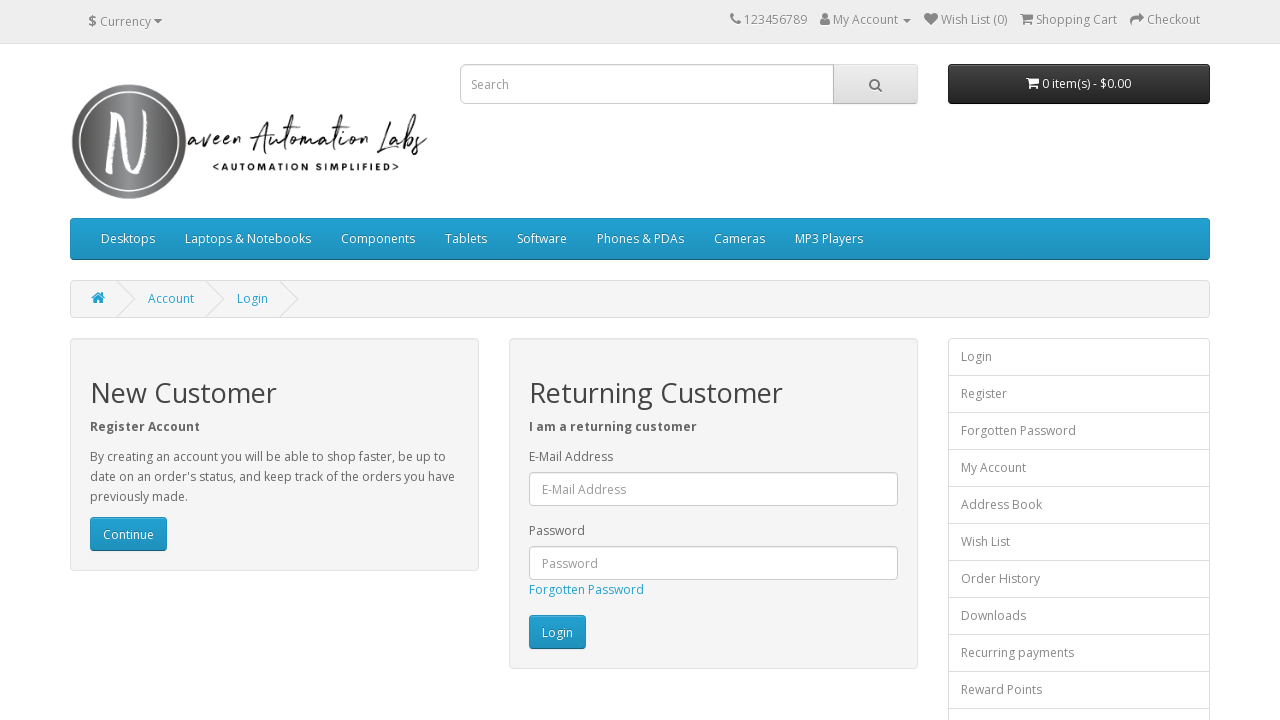

Waited 5 seconds for page to load
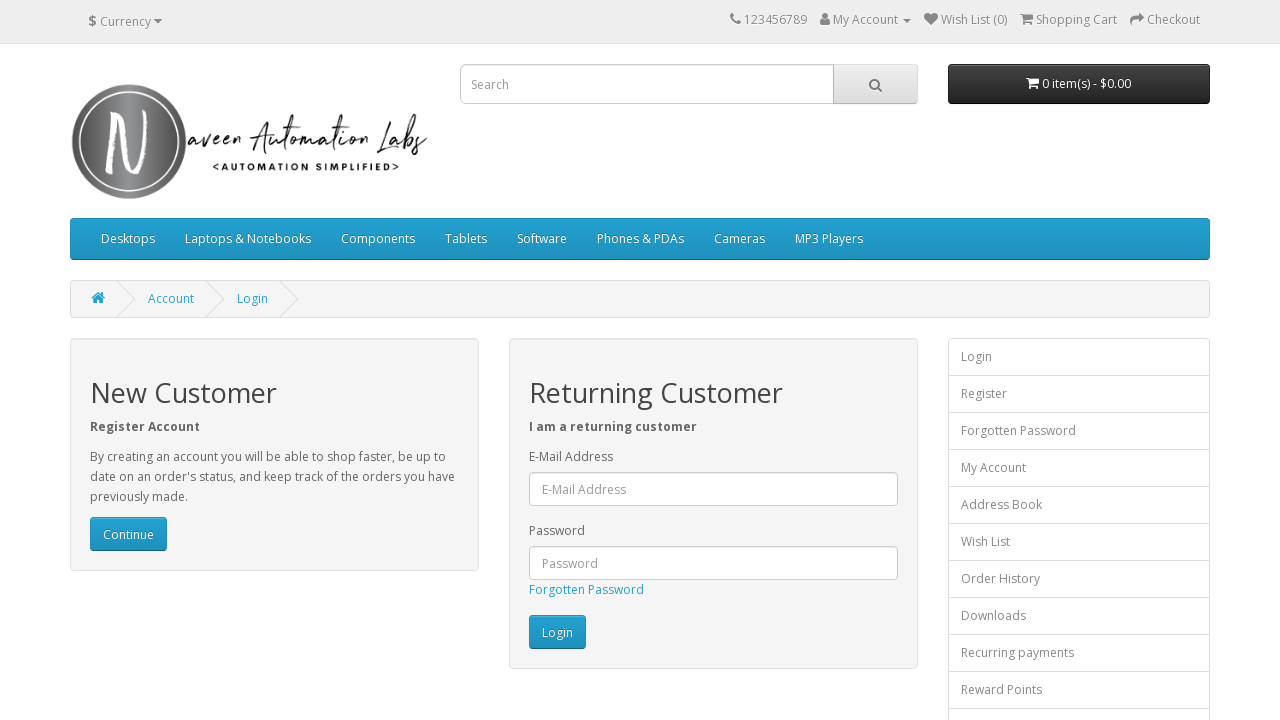

Located Delivery Information link element
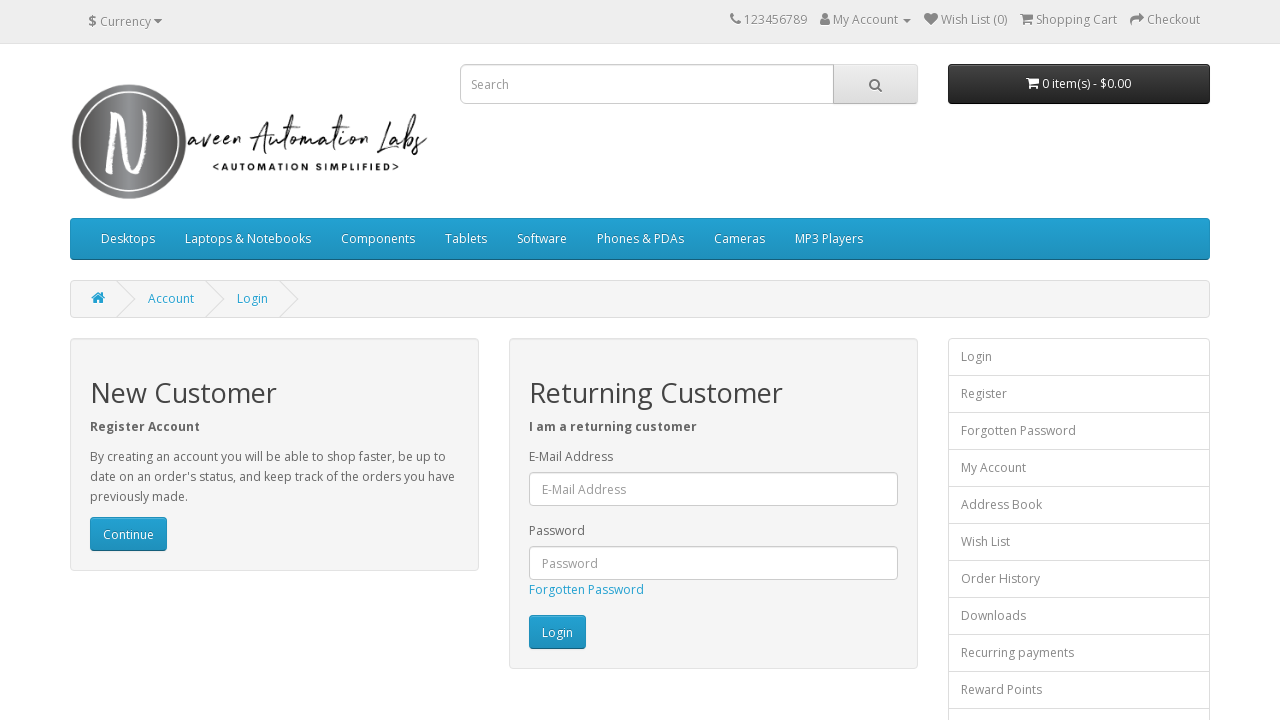

Scrolled to Delivery Information link at bottom of page
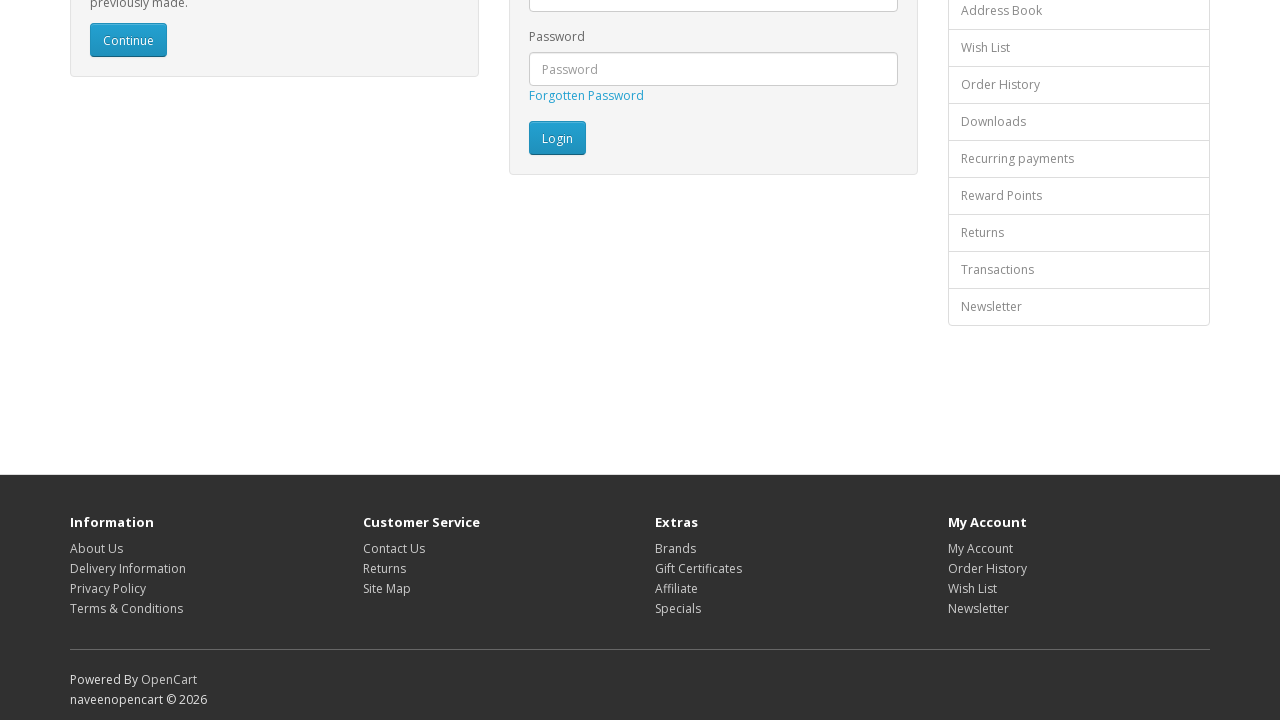

Clicked on Delivery Information link at (128, 568) on xpath=//a[text()='Delivery Information']
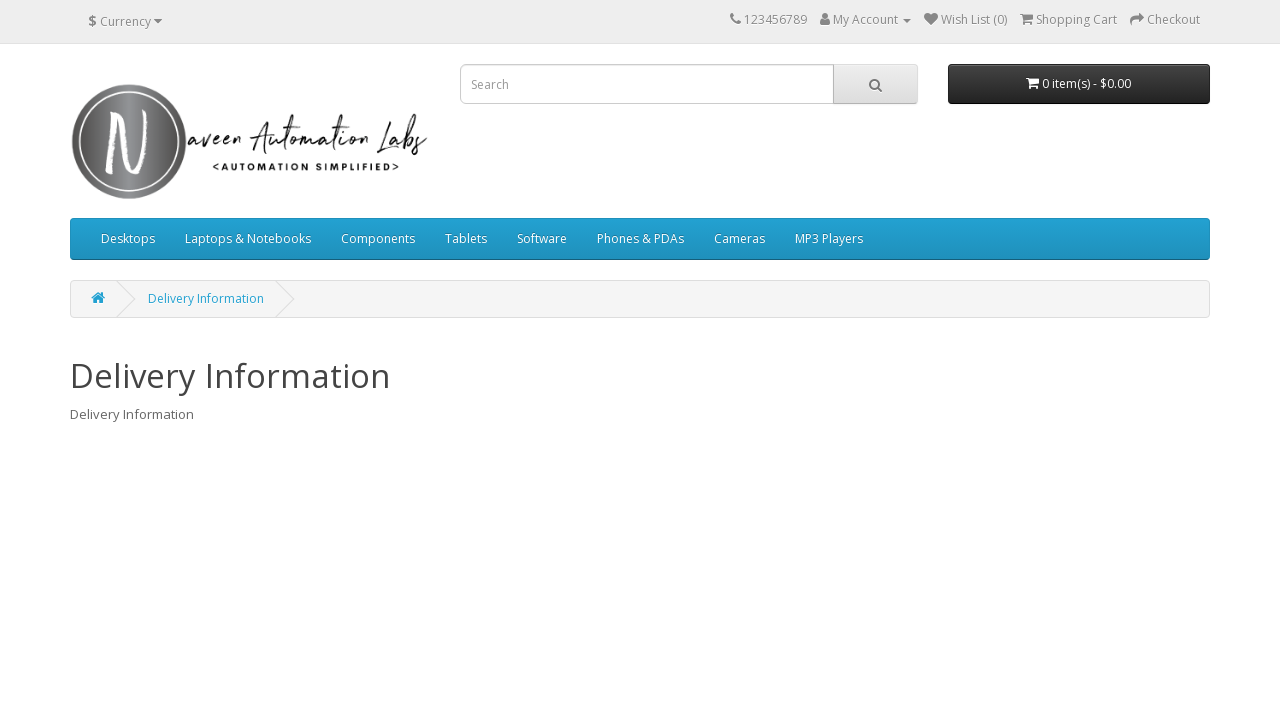

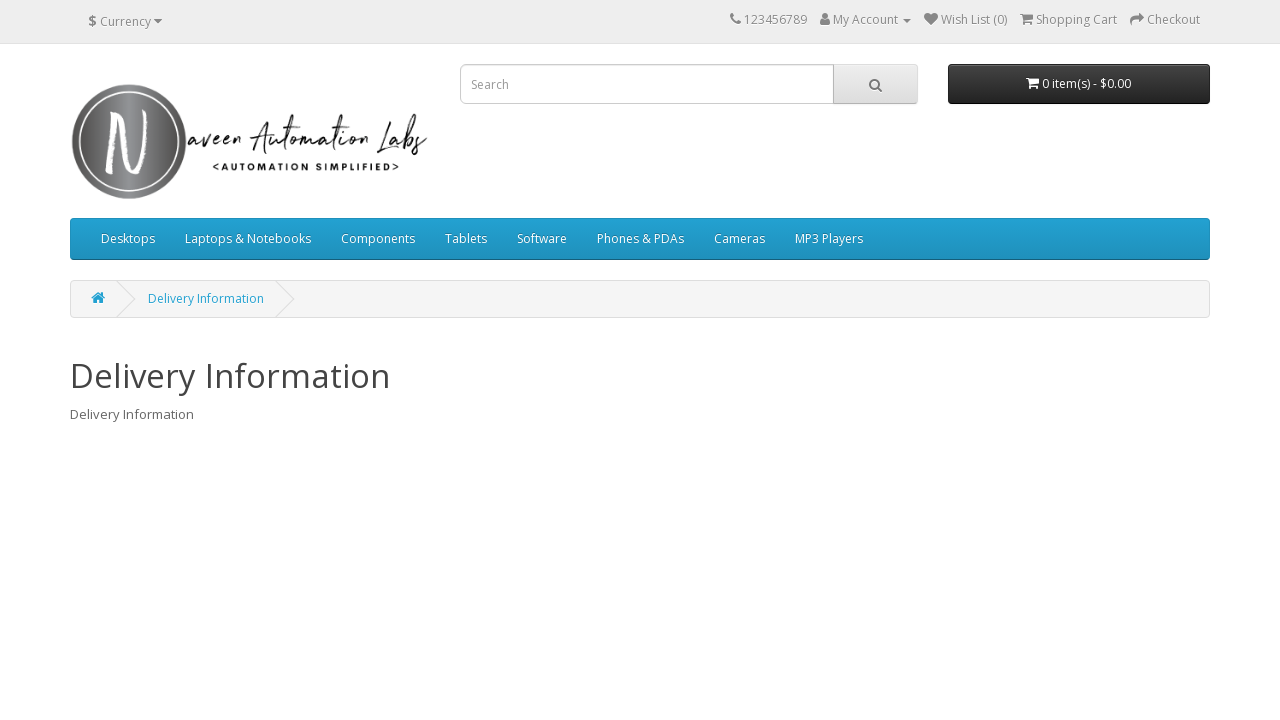